Plays chess moves against a computer opponent by clicking on chess board squares to move pieces

Starting URL: https://www.chess.com/play/computer/artemisia-gentileschi

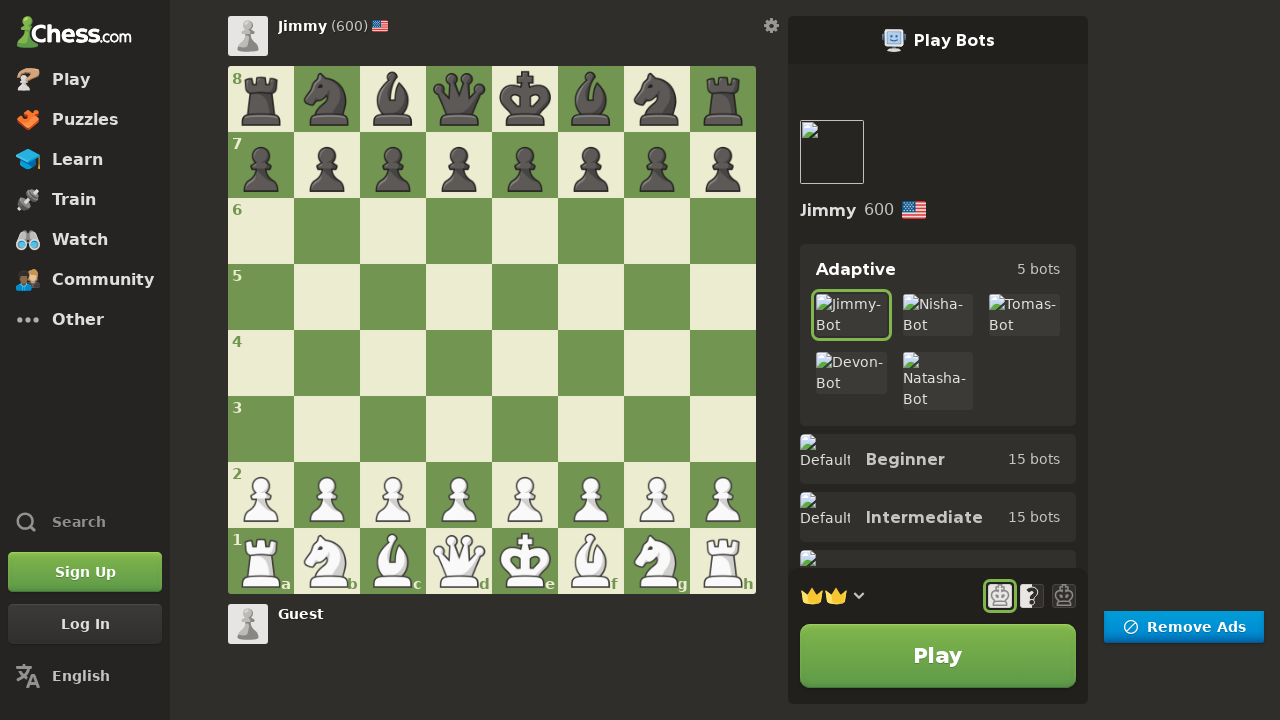

Waited for chess board to load
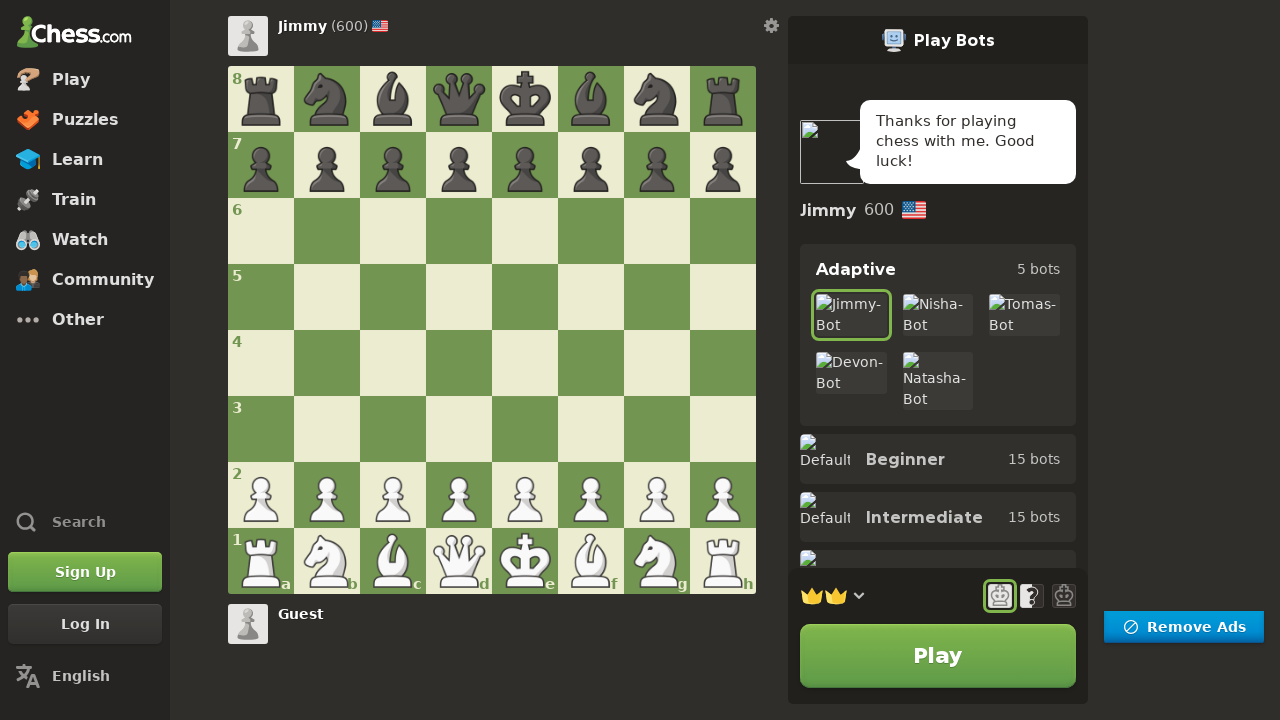

Clicked on e2 square to select piece at (525, 495) on .square-52
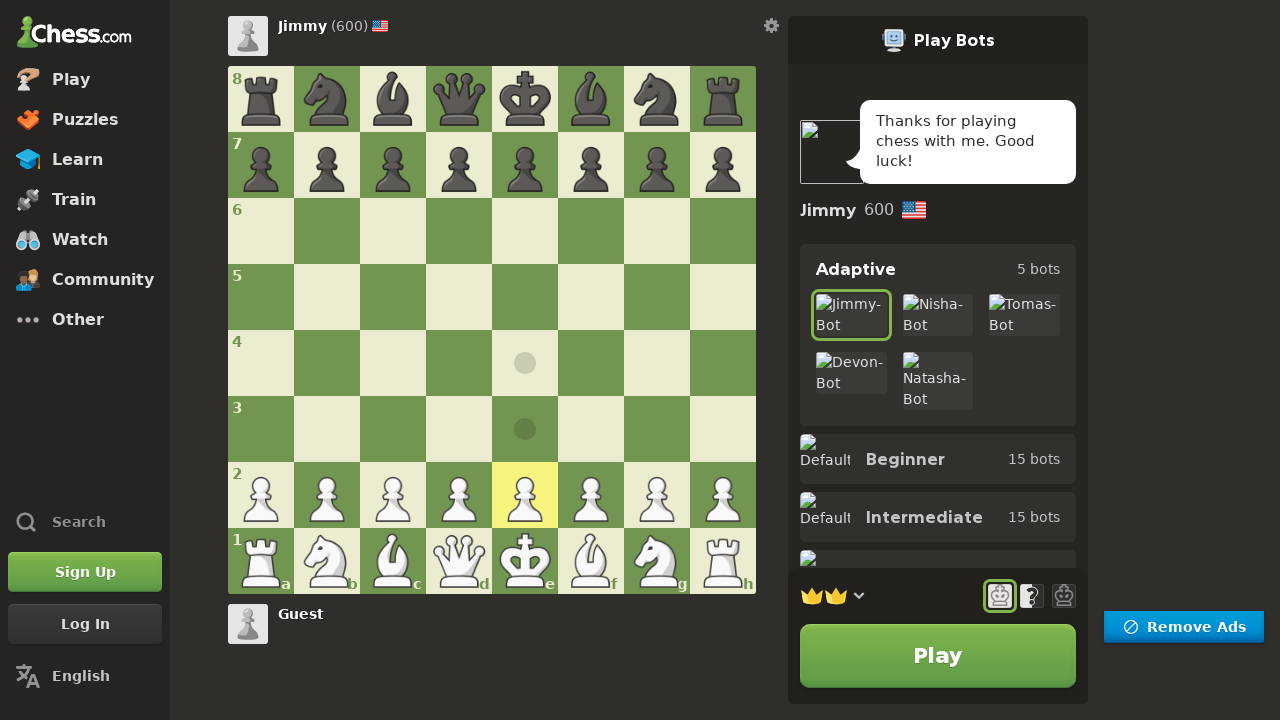

Waited for piece selection animation
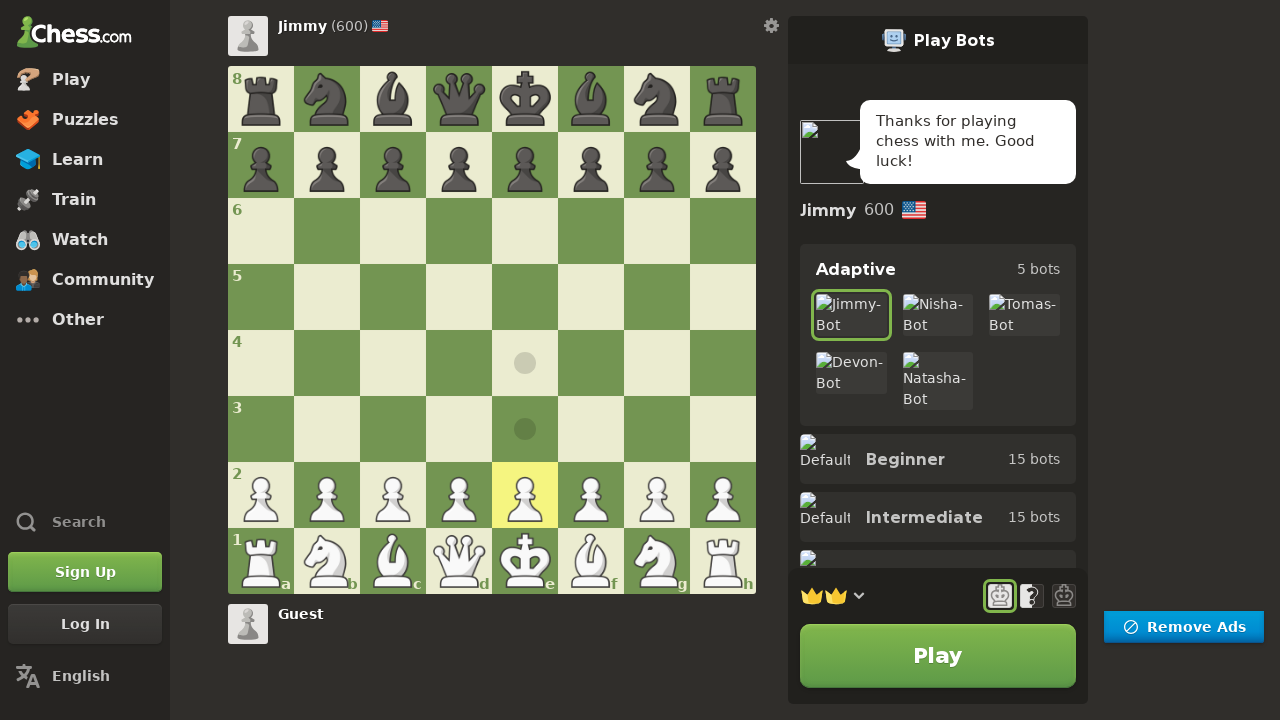

Move to e4 was not valid in current game state at (525, 363) on .square-54
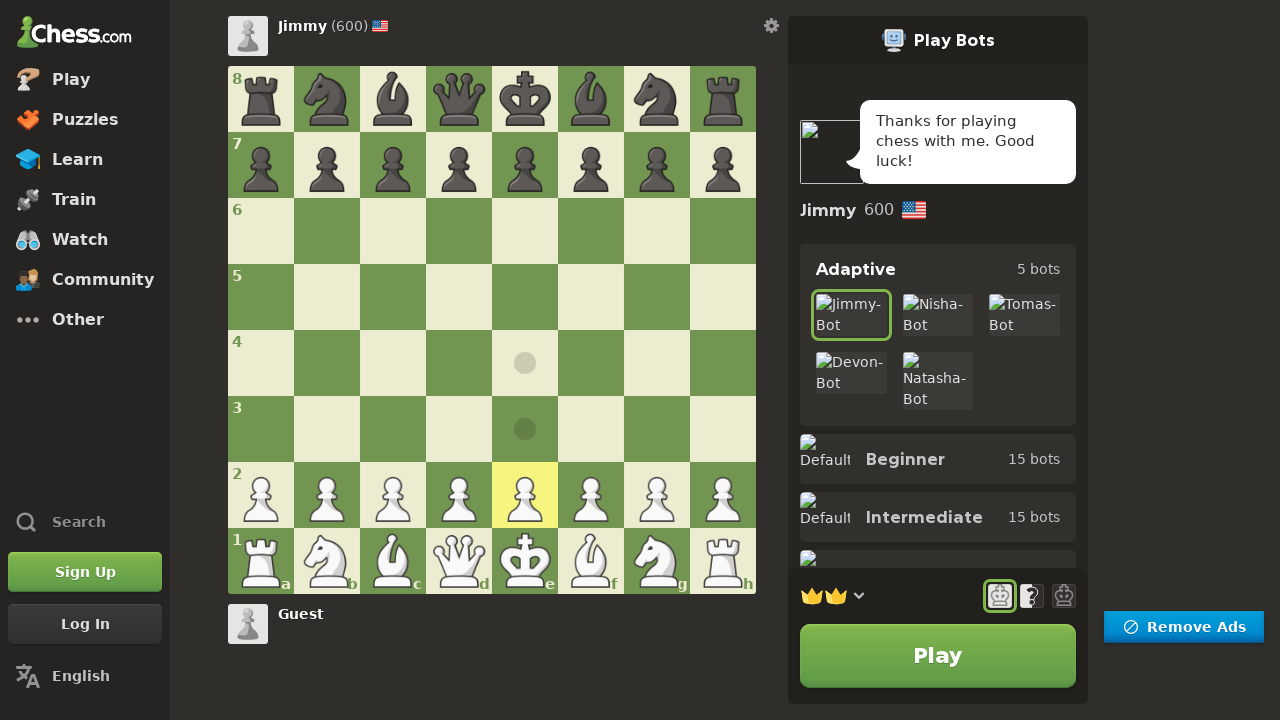

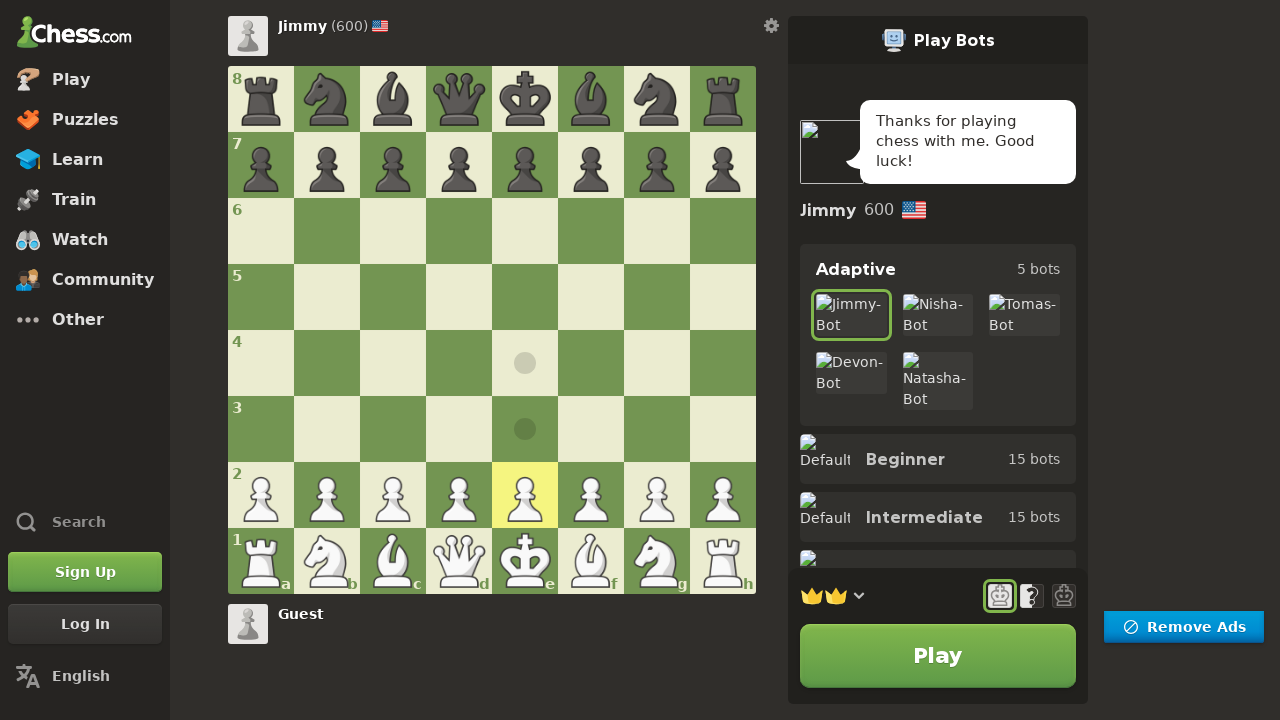